Tests date picker functionality by opening the calendar and selecting the 3rd day of the current month

Starting URL: https://formy-project.herokuapp.com/form

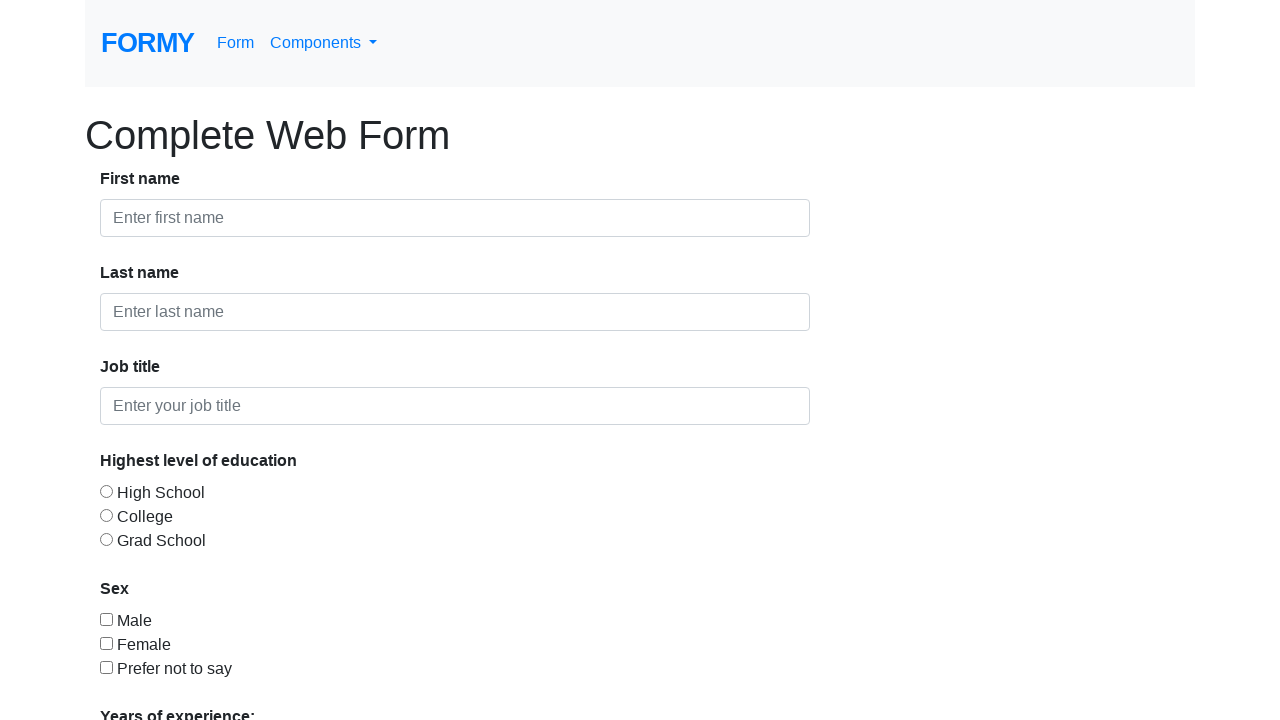

Clicked on date picker to open calendar at (270, 613) on #datepicker
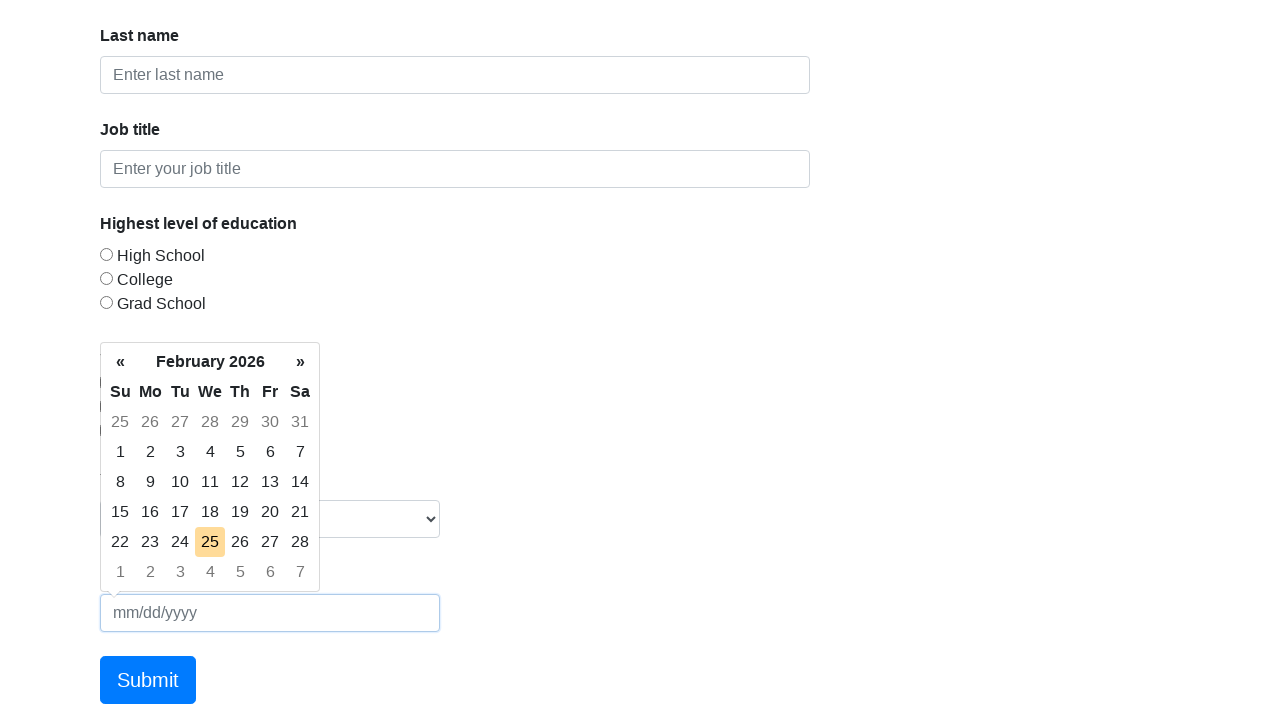

Calendar became visible
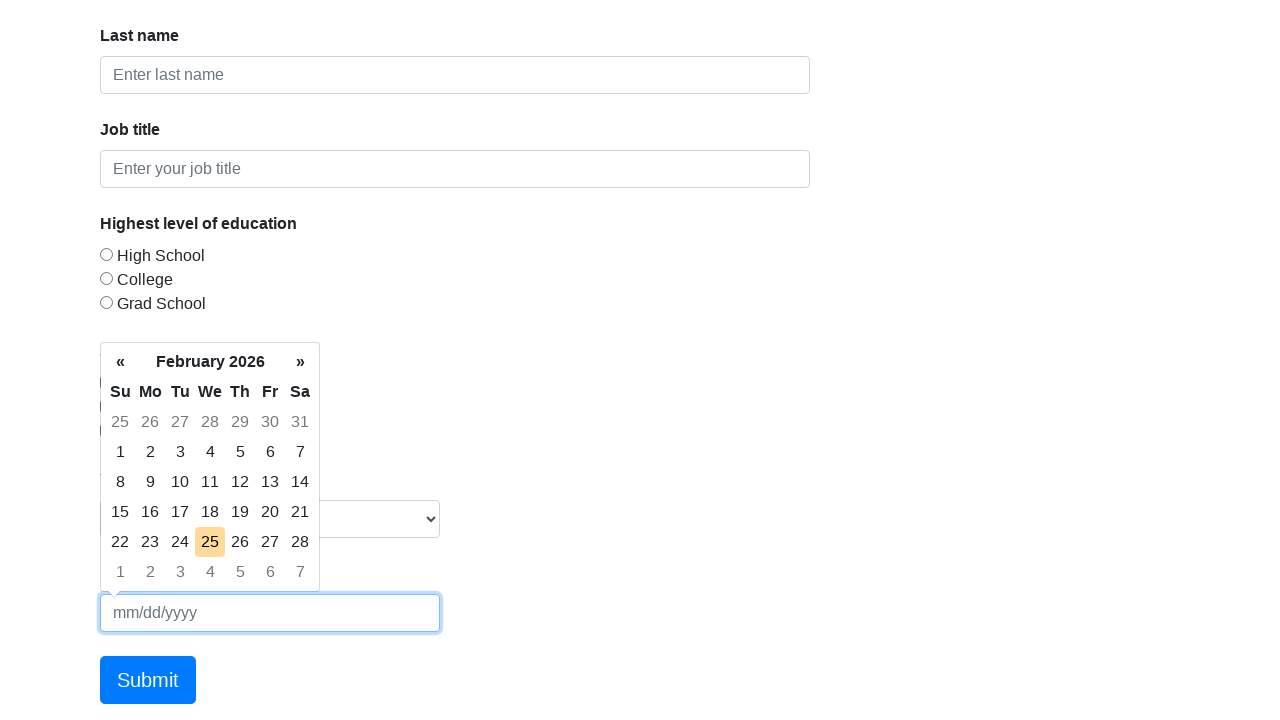

Located all day elements in calendar
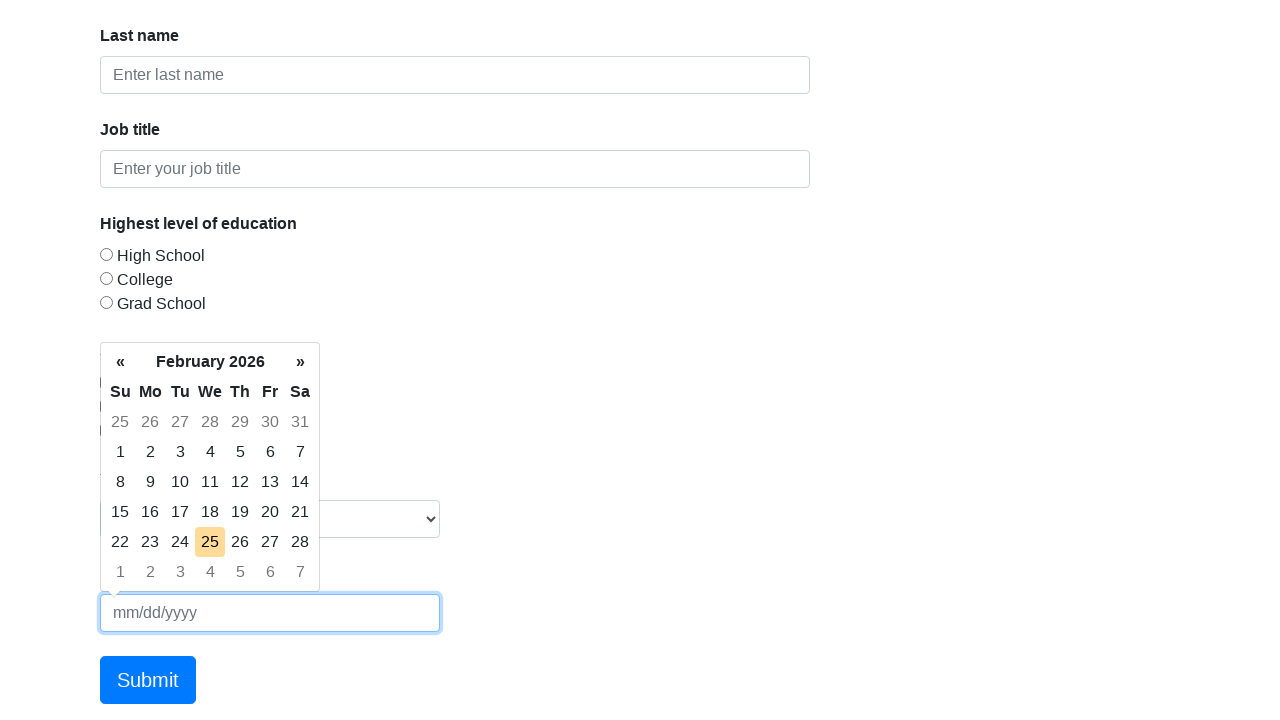

Selected the 3rd day of the current month at (180, 452) on table tbody tr td.day, table tbody tr td.today.day >> nth=9
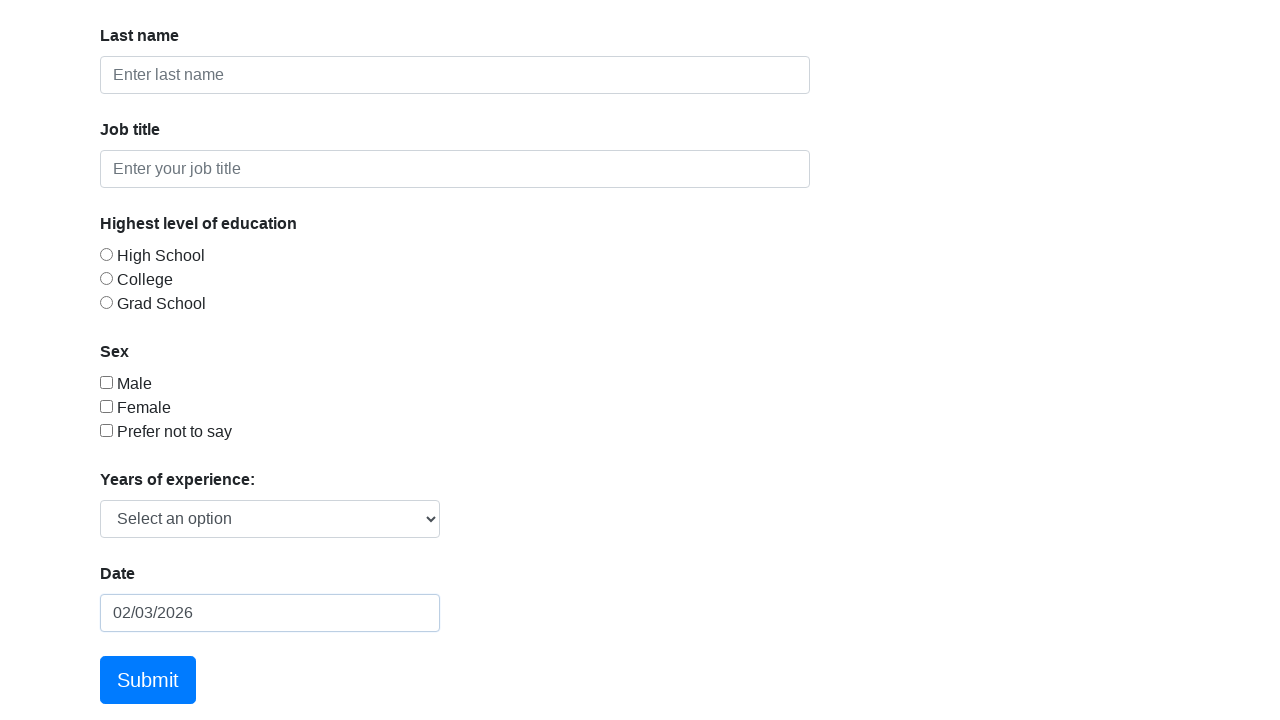

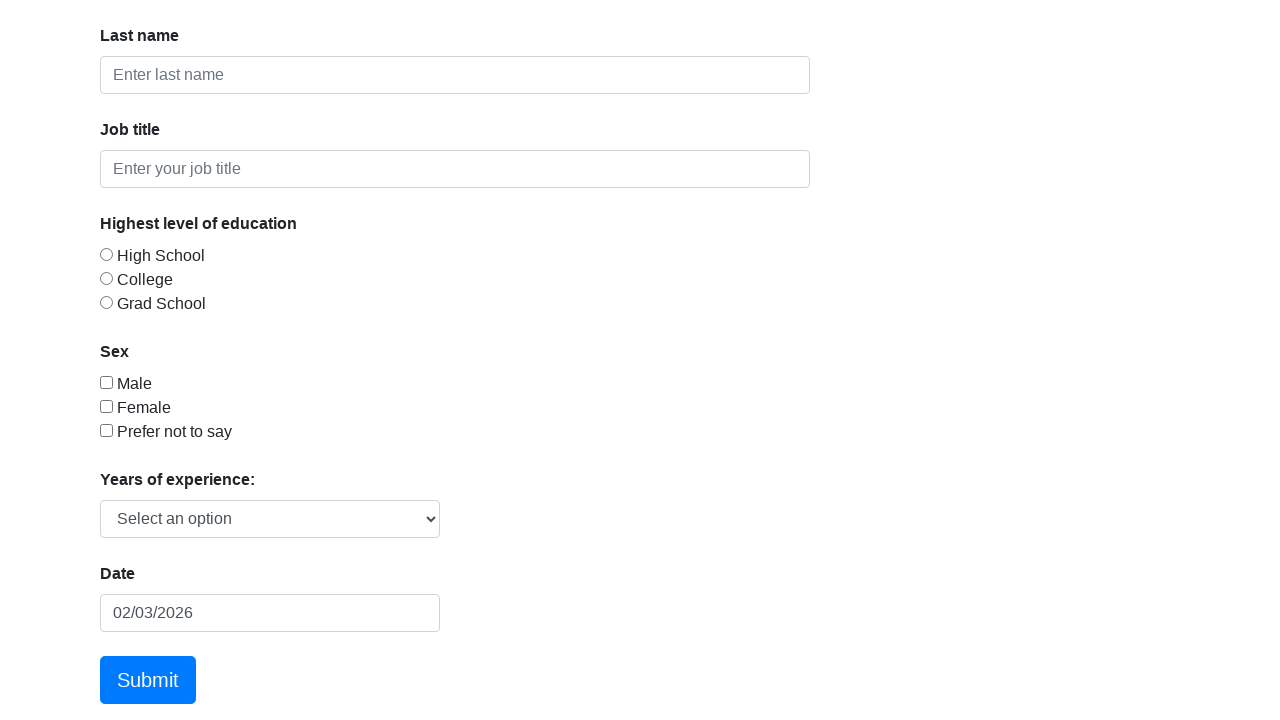